Navigates to Playwright documentation homepage, clicks the "Get started" link, and verifies the Installation heading is visible

Starting URL: https://playwright.dev/

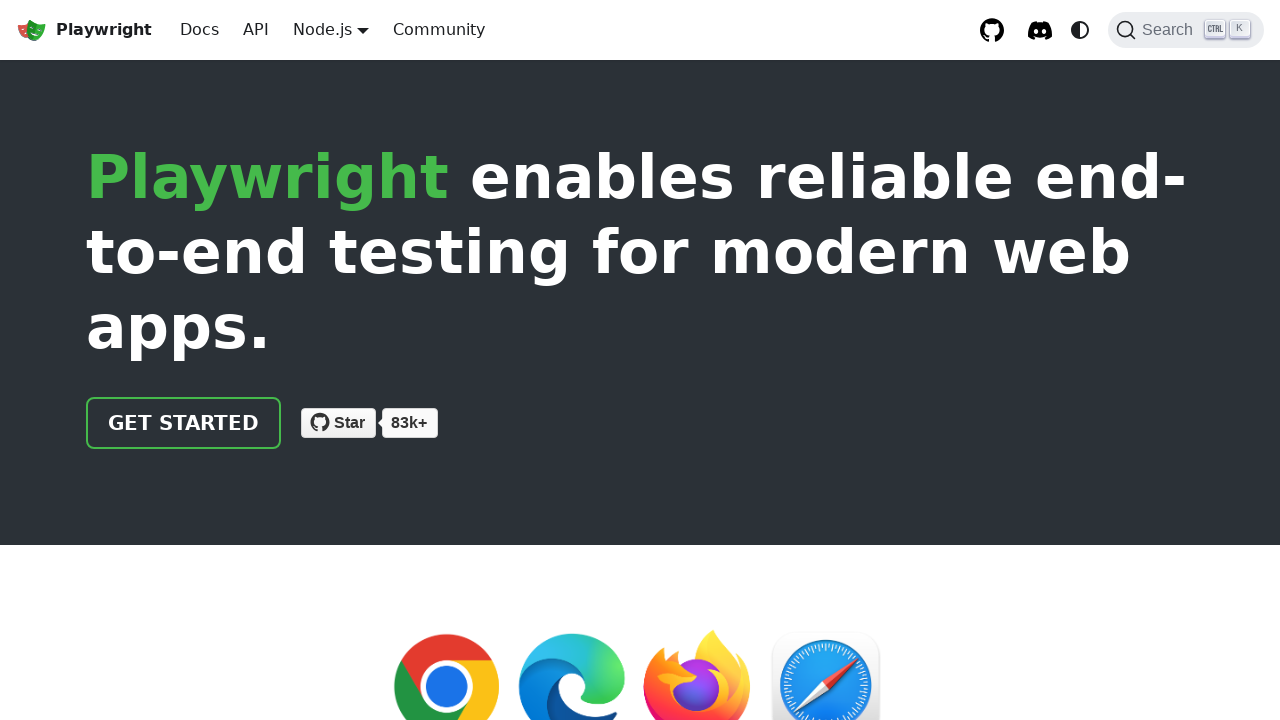

Navigated to Playwright documentation homepage
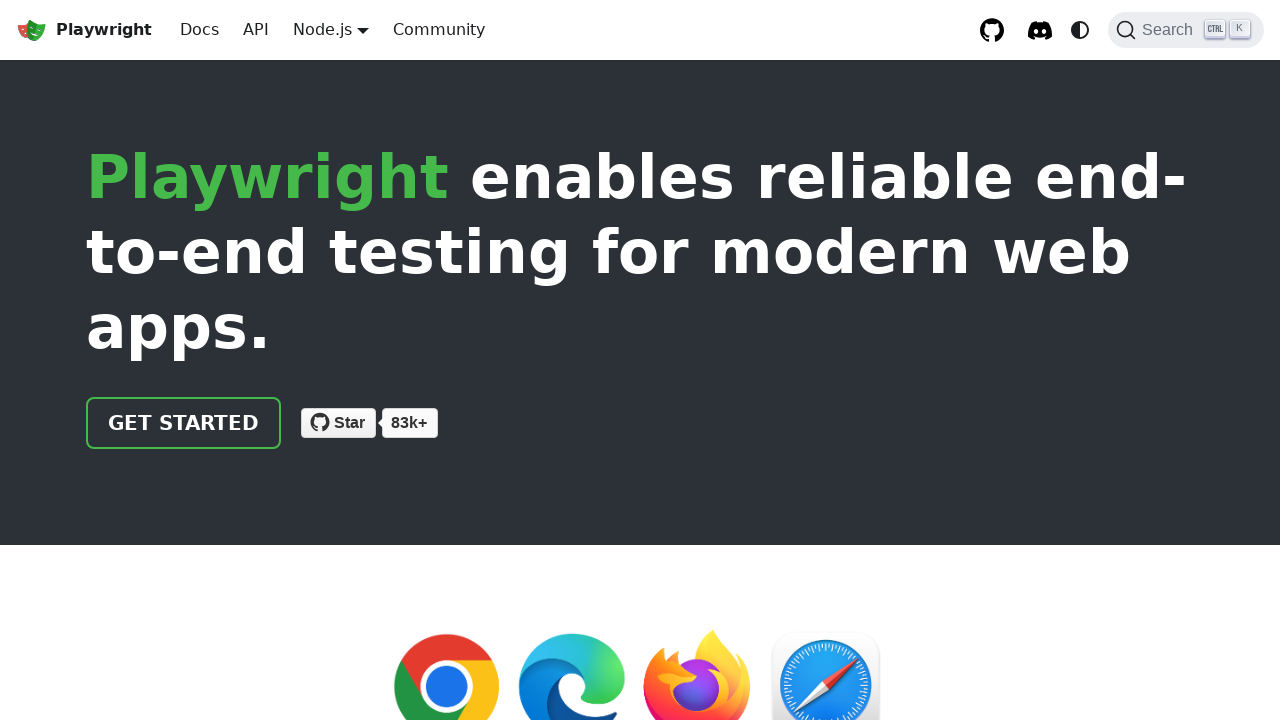

Clicked 'Get started' link at (184, 423) on internal:role=link[name="Get started"i]
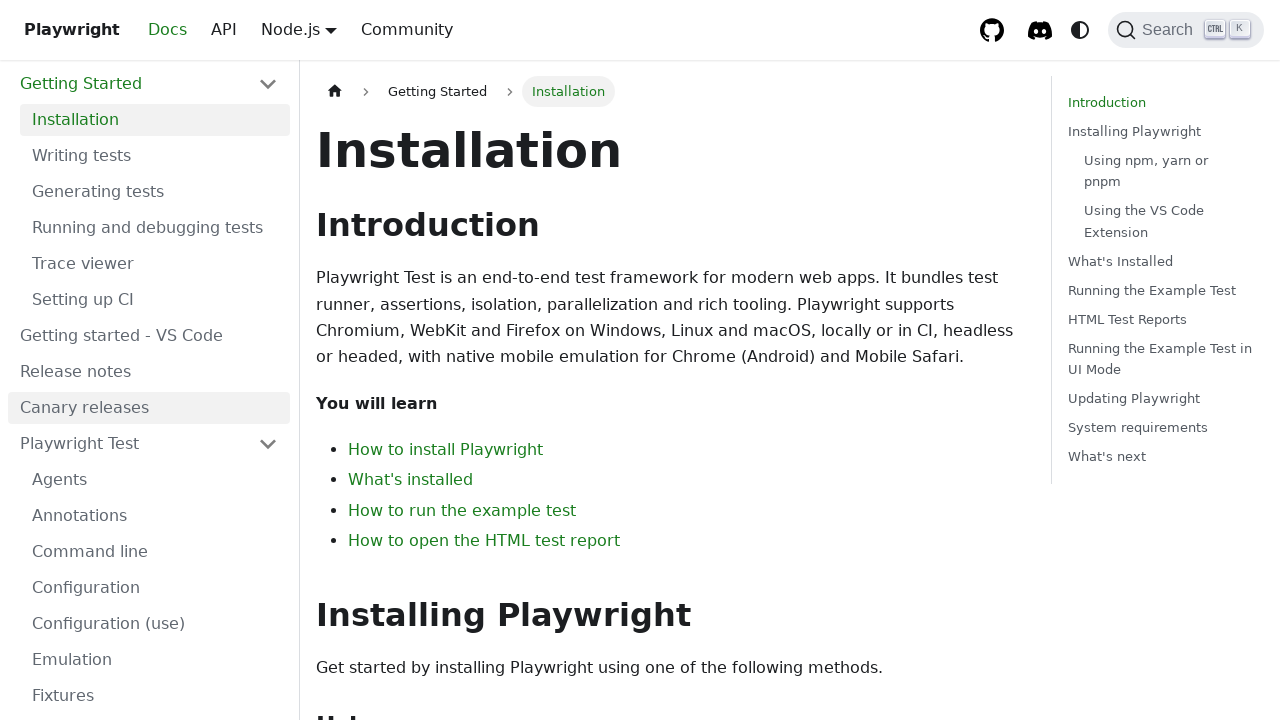

Installation heading is visible
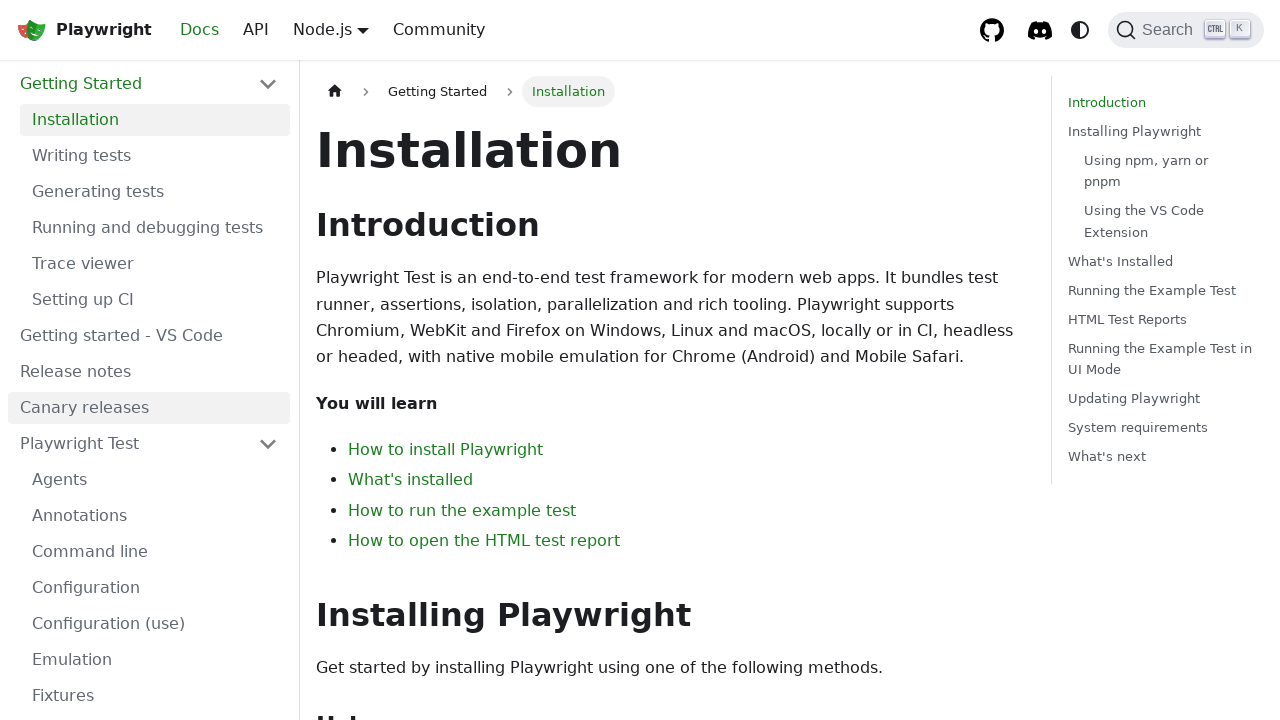

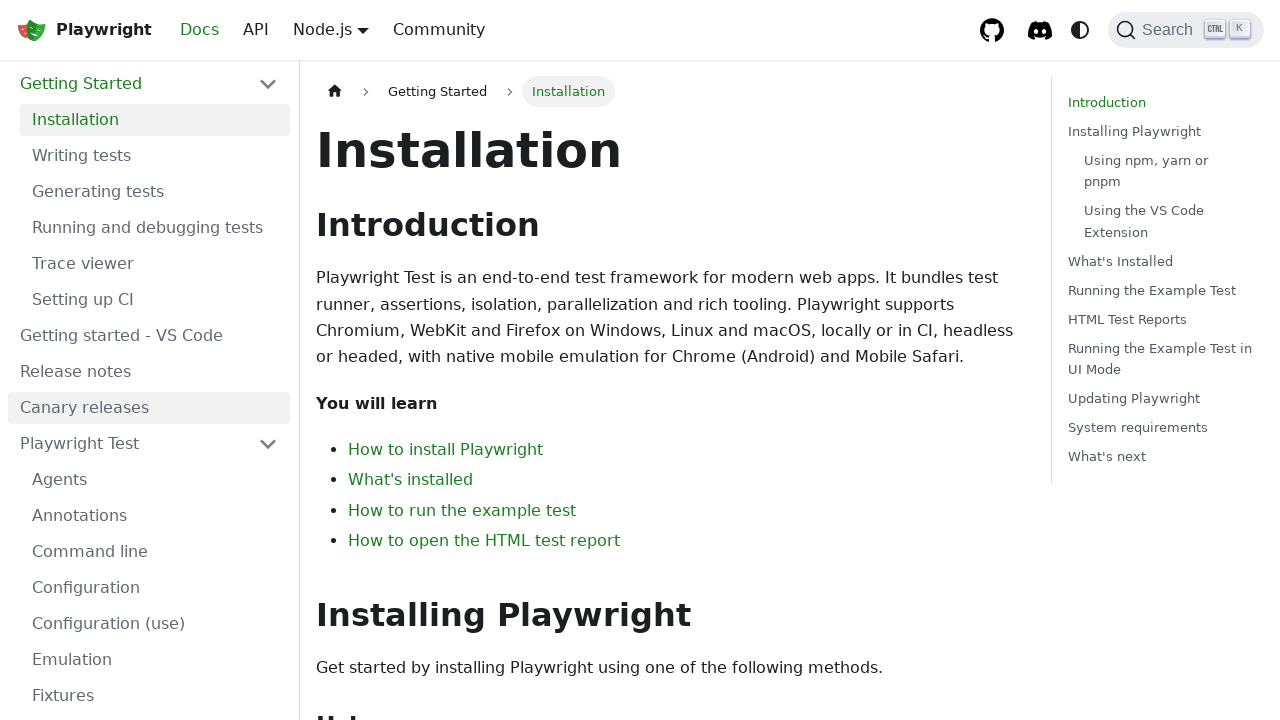